Tests a form that requires calculating the sum of two displayed numbers and selecting the result from a dropdown before submitting

Starting URL: https://suninjuly.github.io/selects1.html

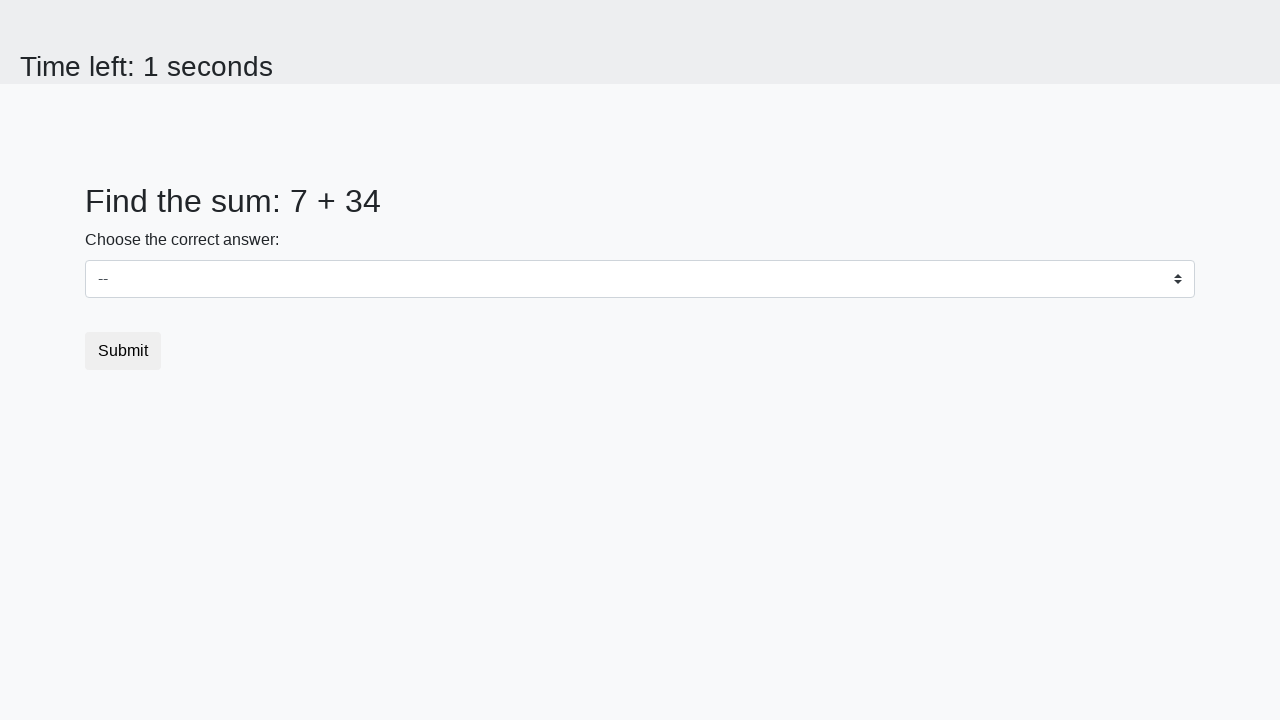

Located first number element (num1)
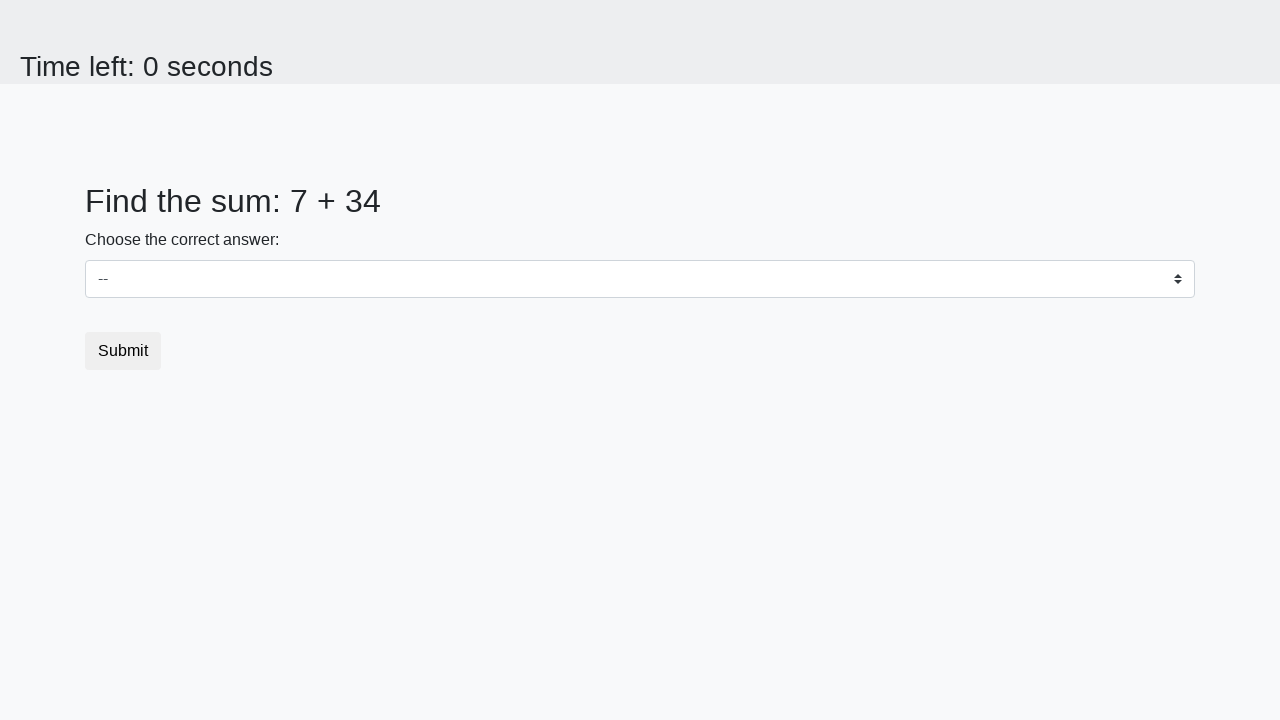

Located second number element (num2)
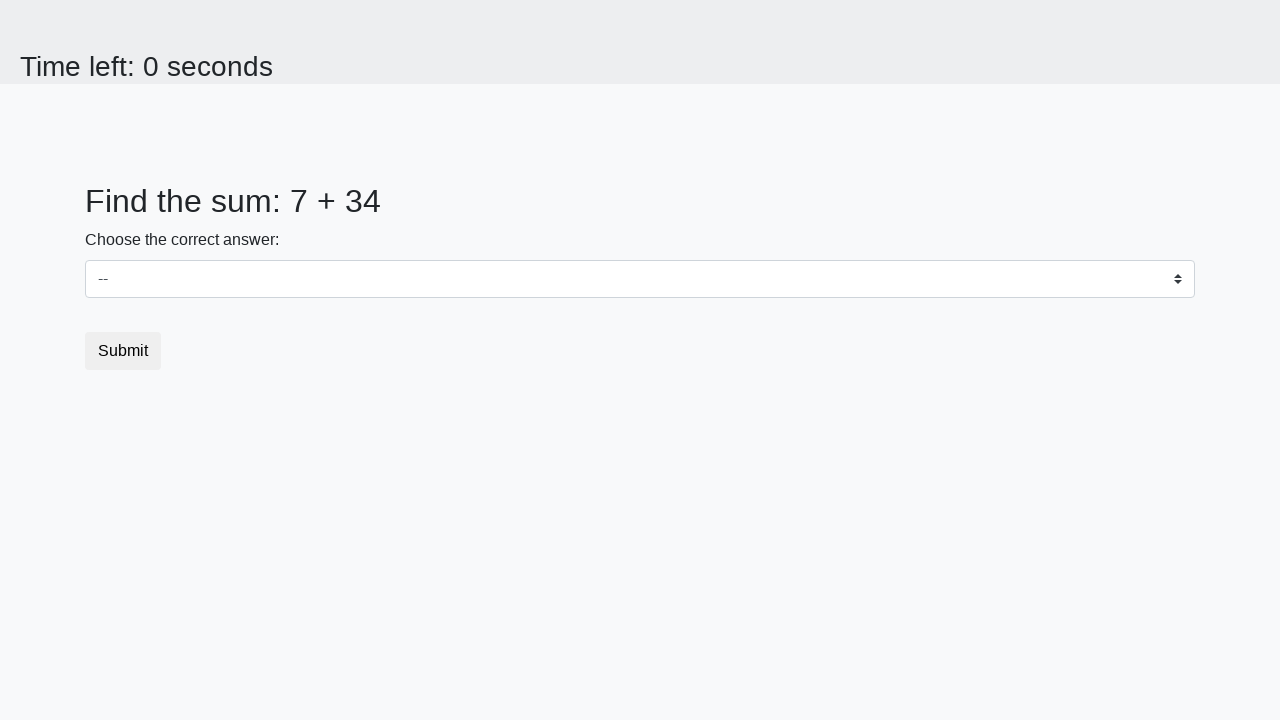

Retrieved text content from num1: 7
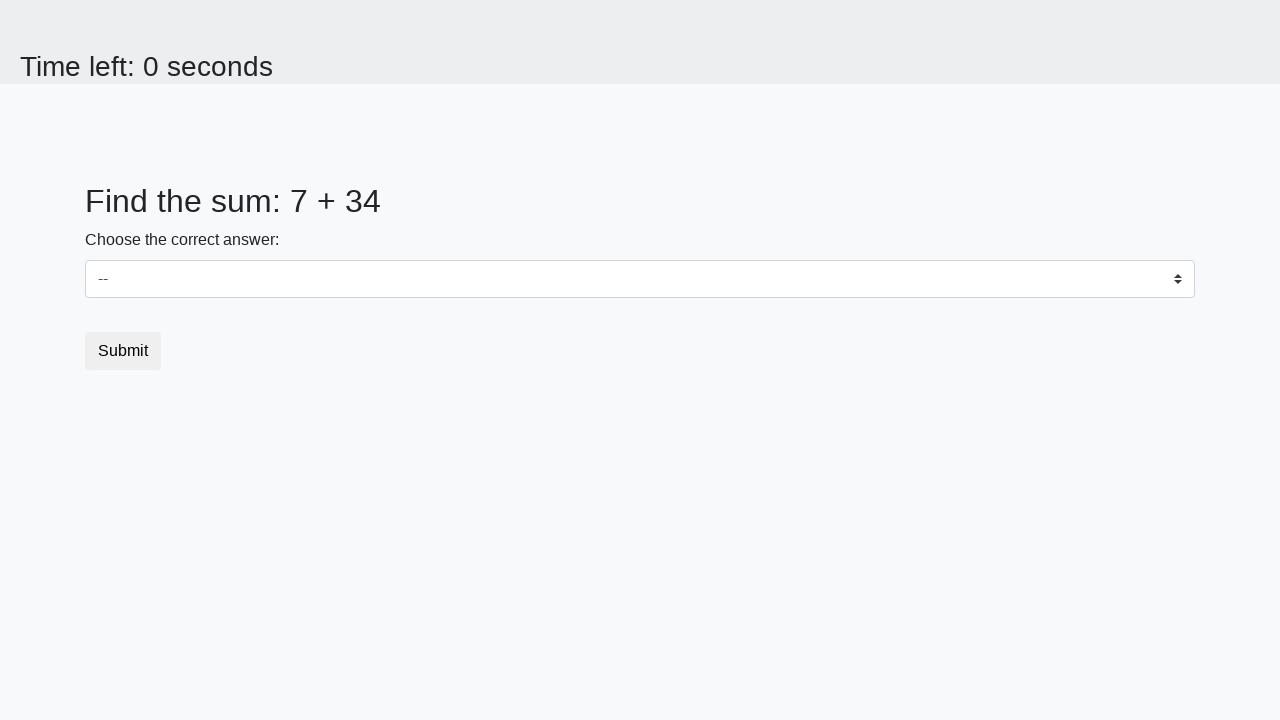

Retrieved text content from num2: 34
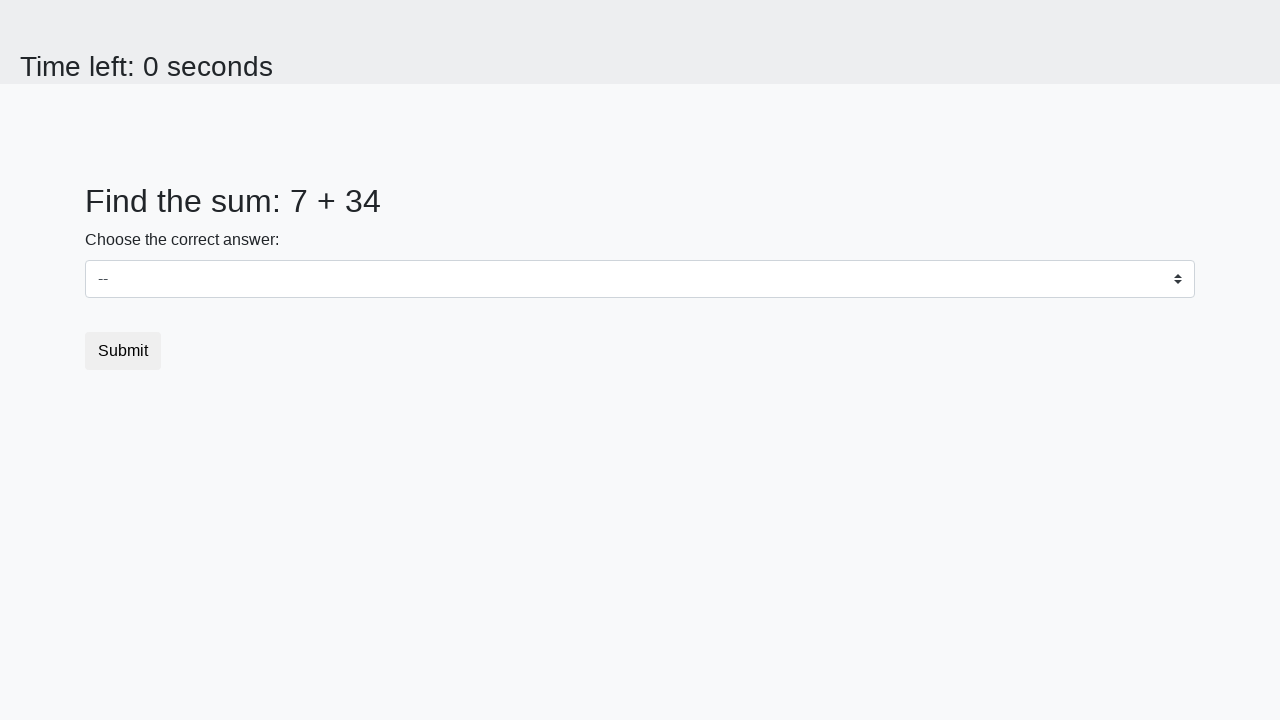

Calculated sum: 7 + 34 = 41
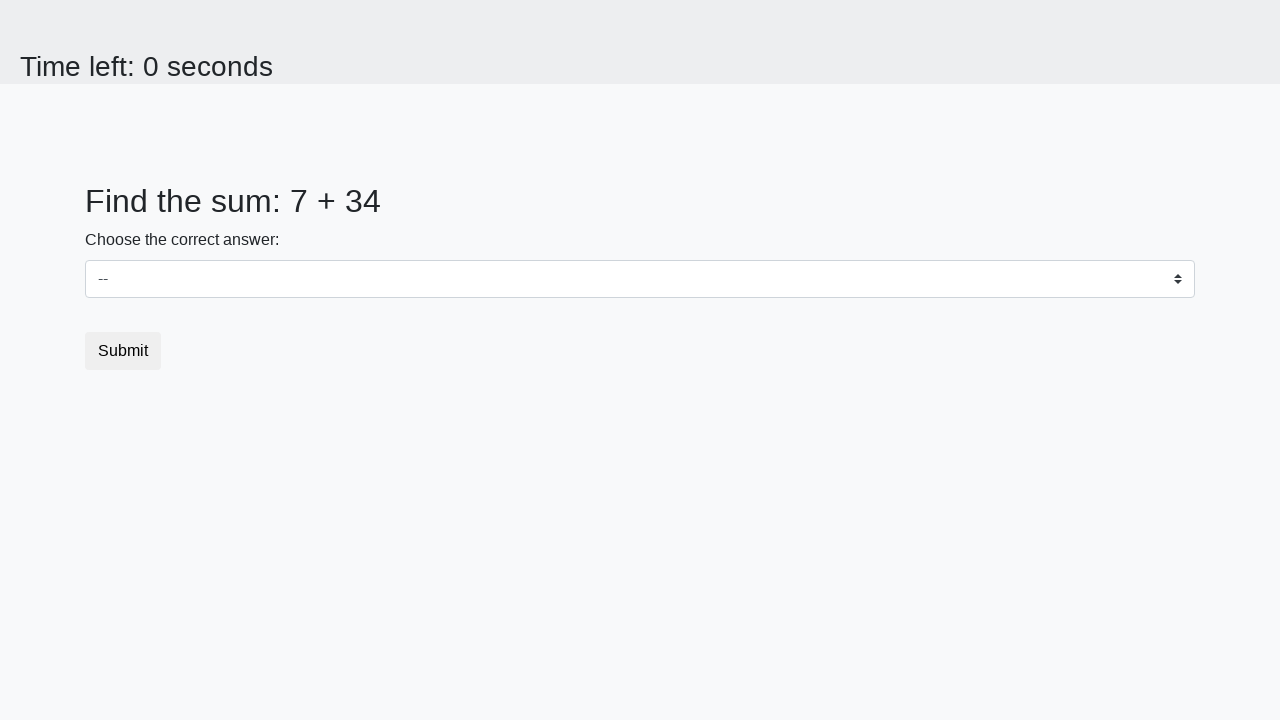

Selected calculated sum '41' from dropdown on select#dropdown.custom-select
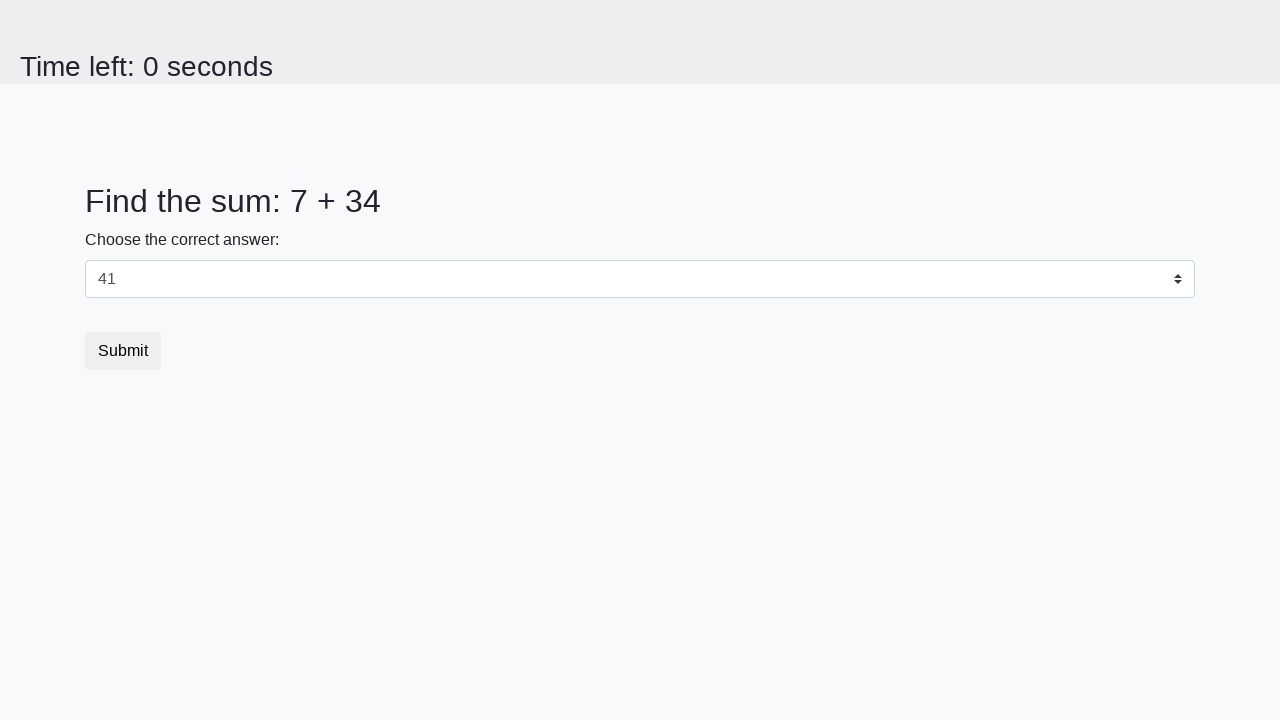

Clicked Submit button to complete the form at (123, 351) on button:text("Submit")
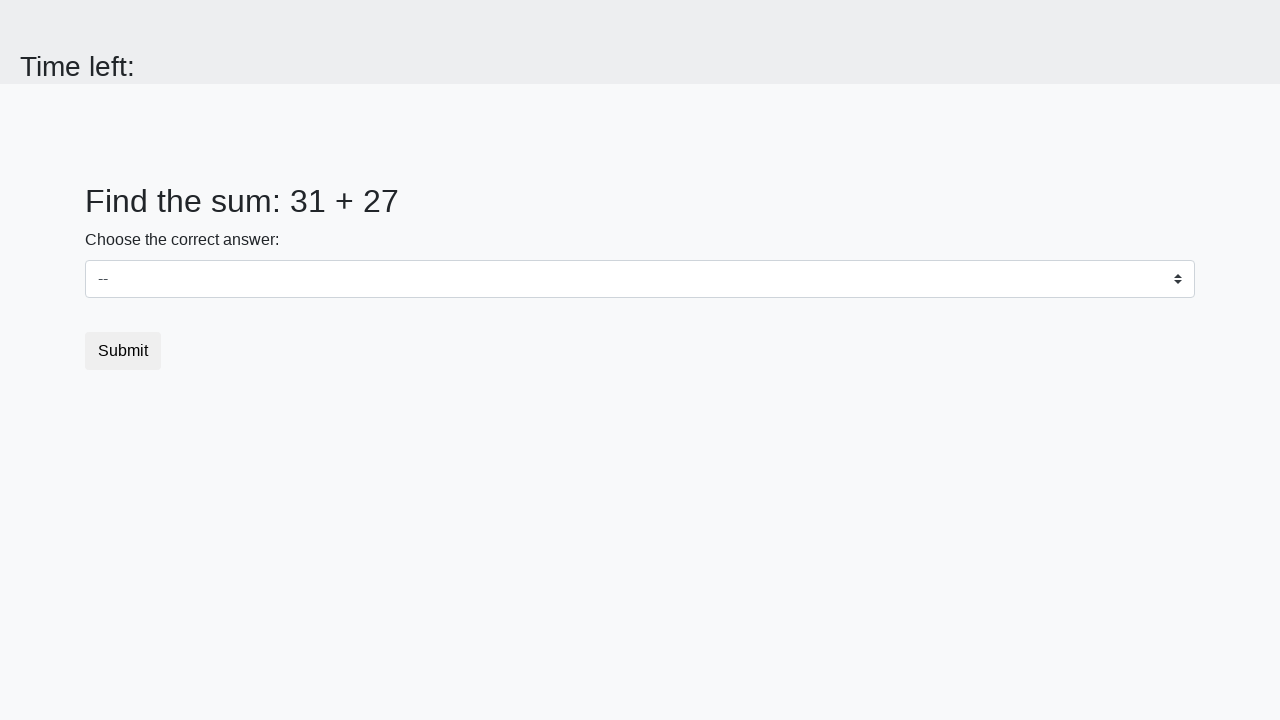

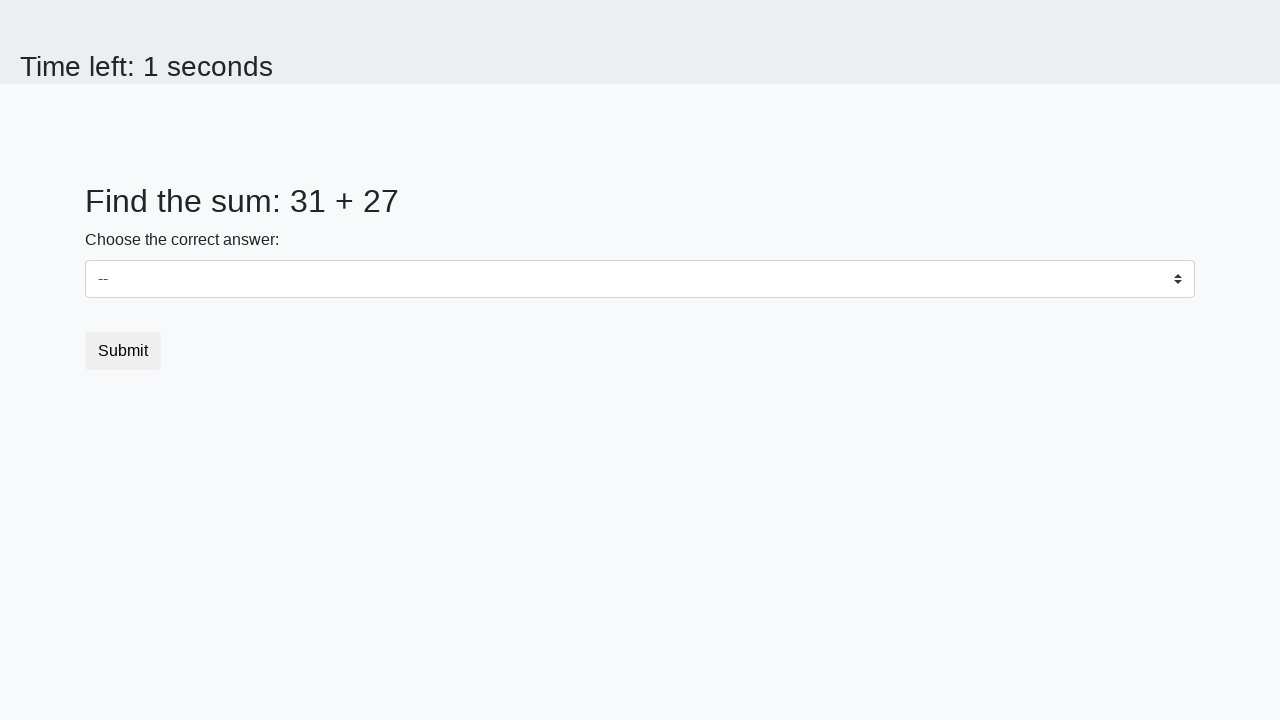